Tests JavaScript confirm dialog by clicking a button that triggers an alert, accepting the alert, and verifying the result text shows "OK"

Starting URL: https://www.w3schools.com/js/tryit.asp?filename=tryjs_confirm

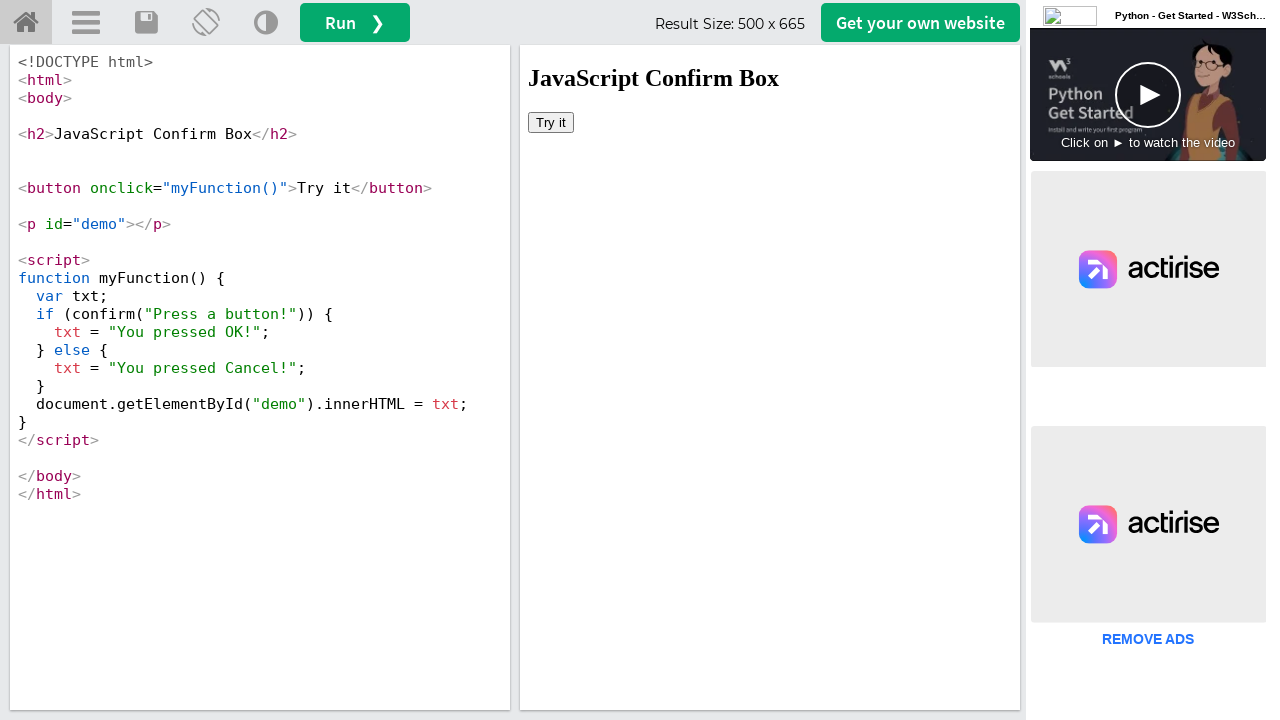

Located iframe with ID 'iframeResult'
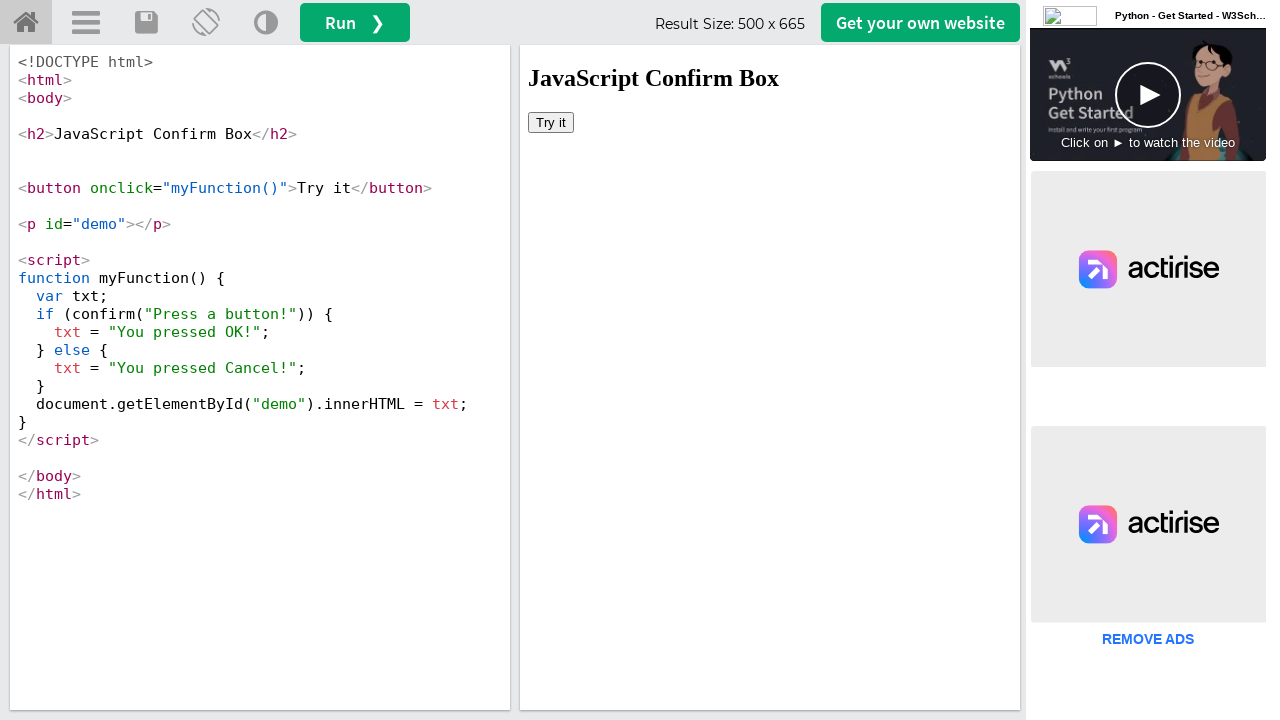

Set up dialog handler to accept confirm dialogs
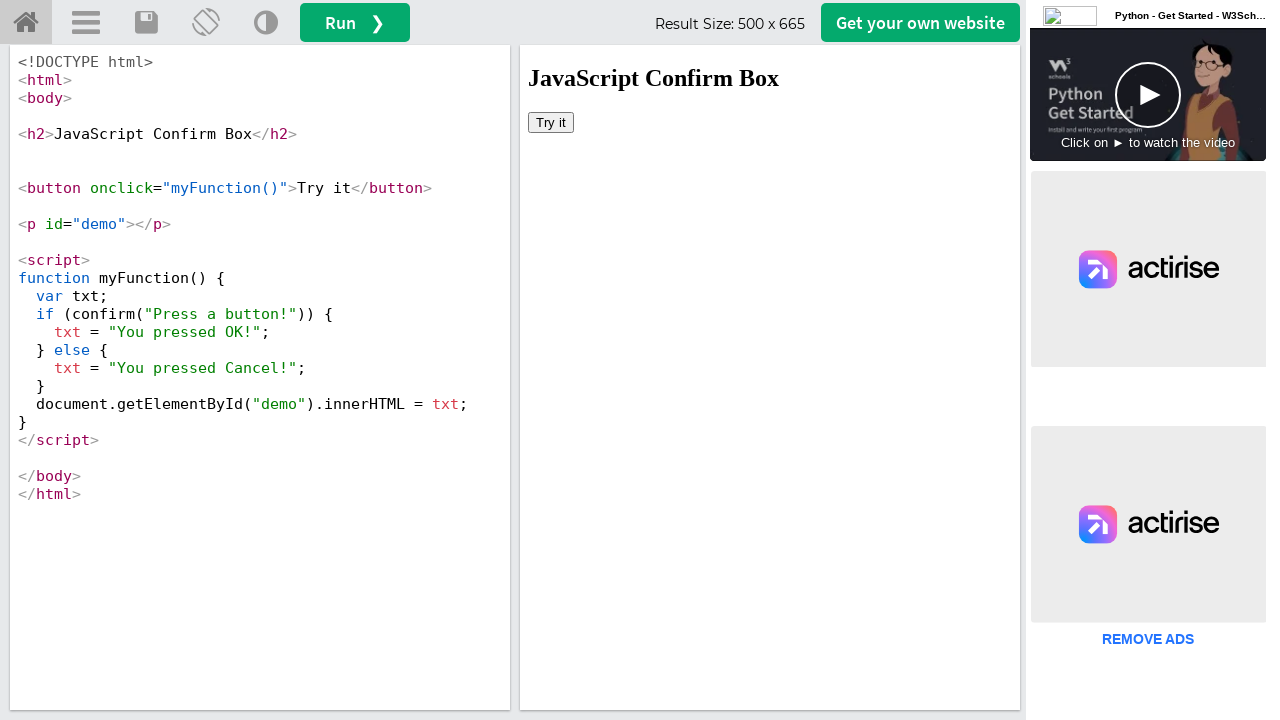

Clicked button to trigger JavaScript confirm dialog at (551, 122) on #iframeResult >> internal:control=enter-frame >> body button
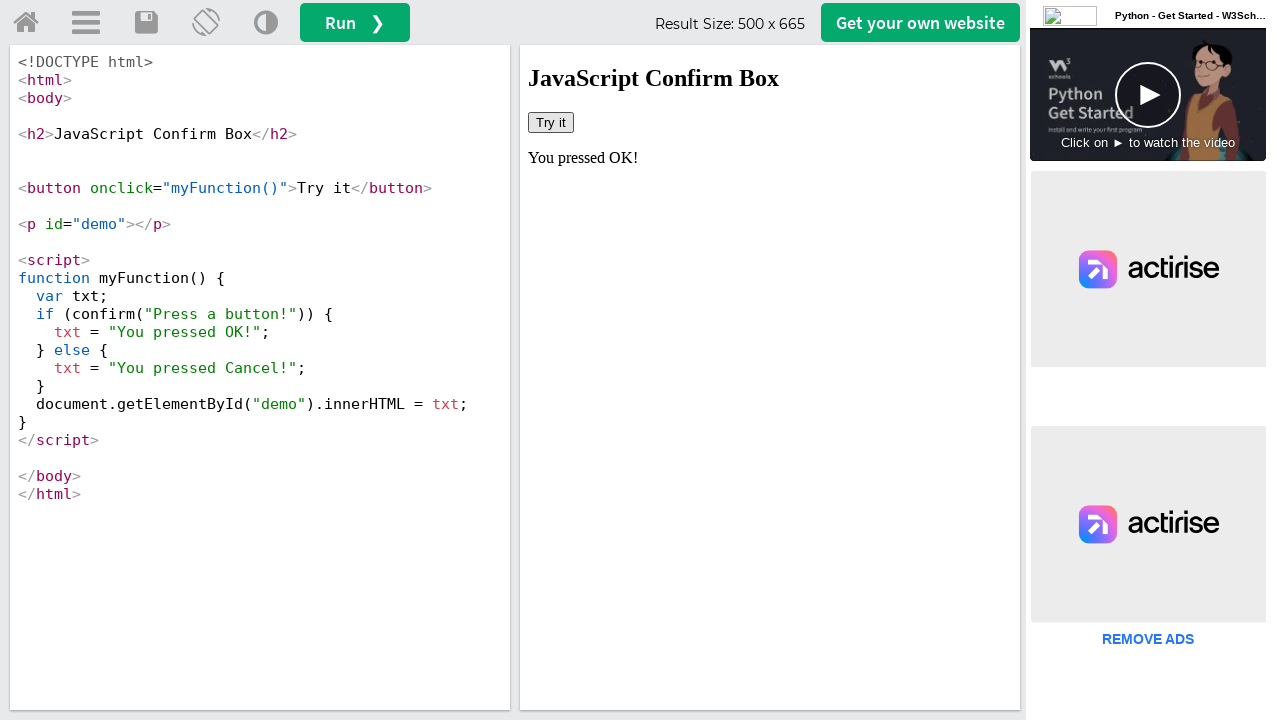

Confirmed dialog was accepted and result text updated
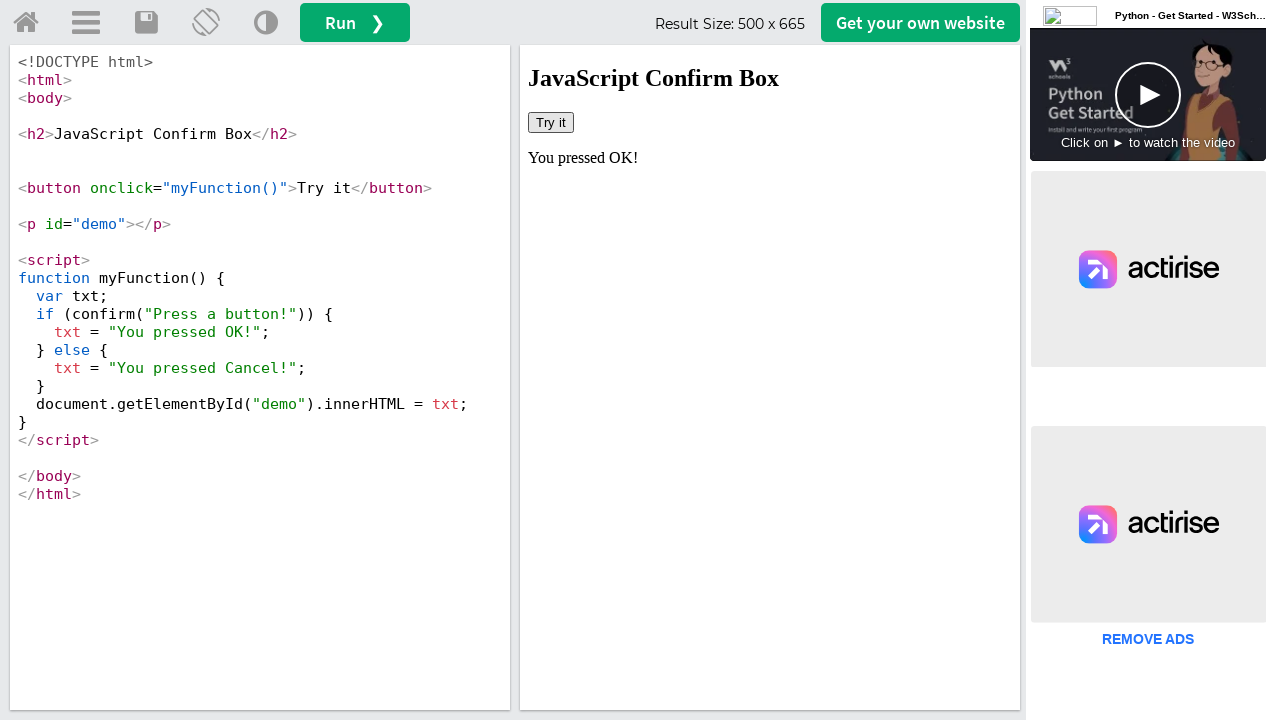

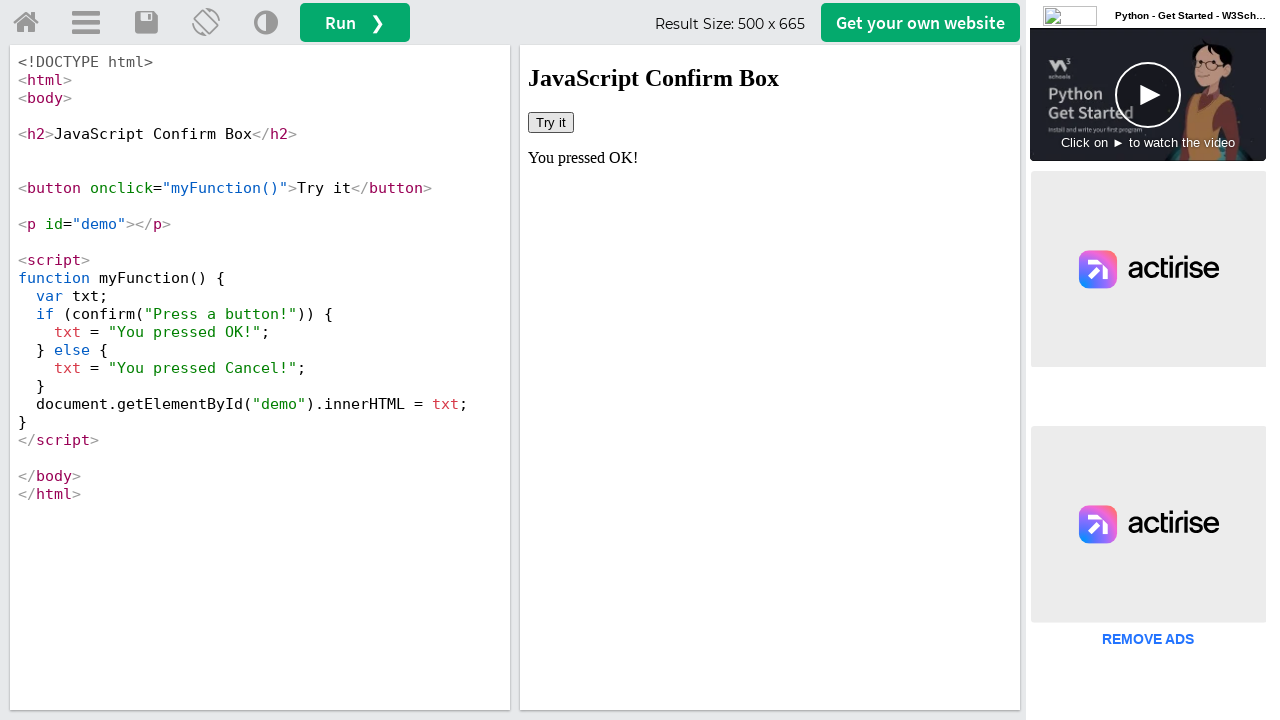